Tests dropdown selection by visible text, selecting "Option 1" by its display text

Starting URL: https://the-internet.herokuapp.com/dropdown

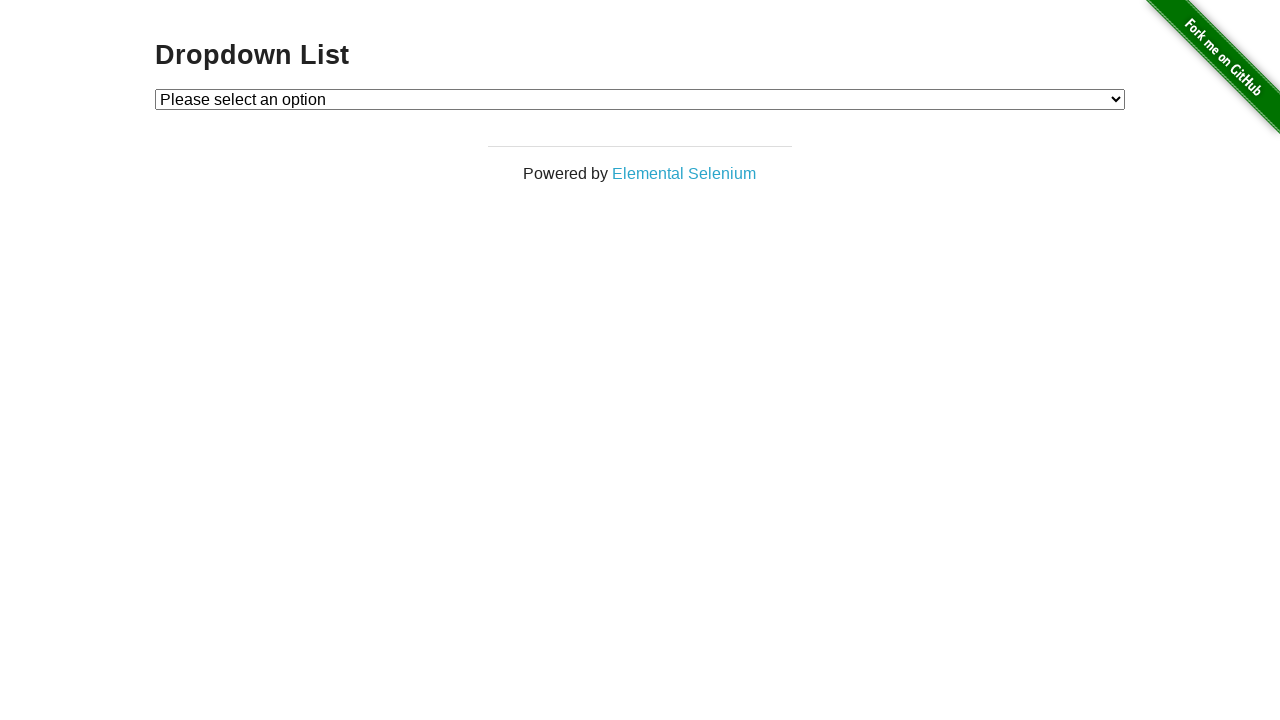

Selected 'Option 1' from dropdown by visible text on #dropdown
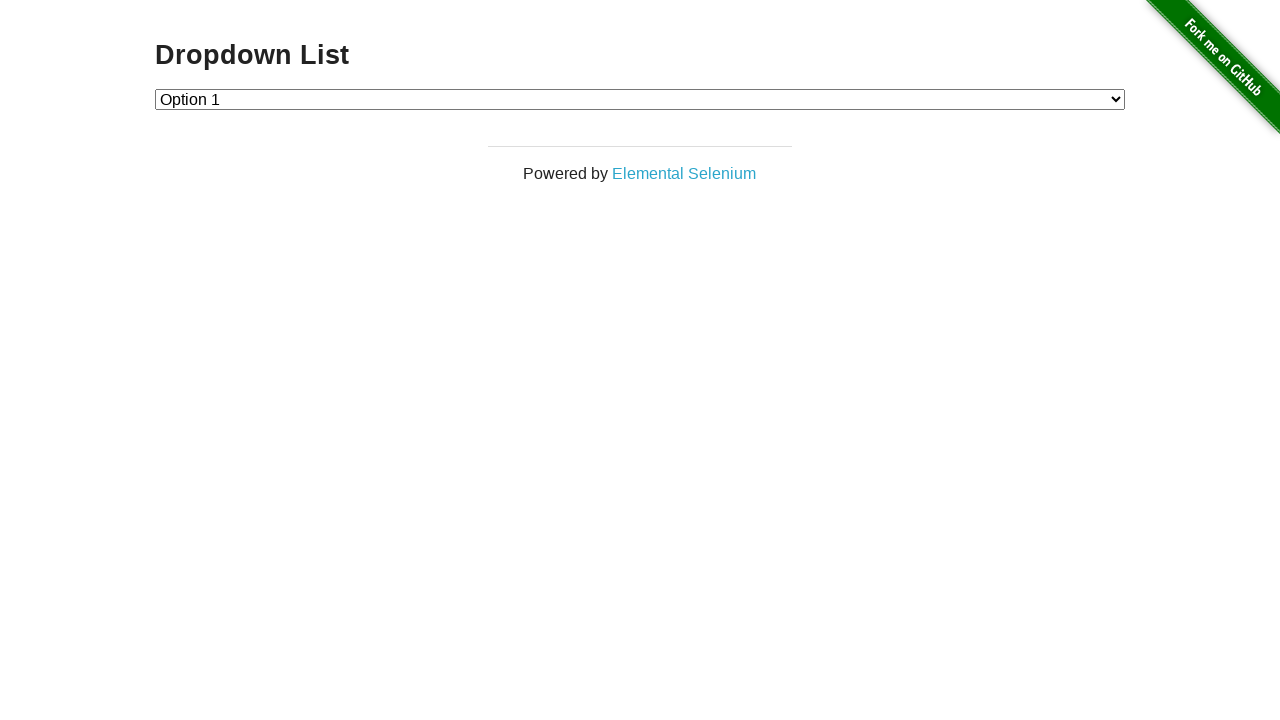

Retrieved text content of selected dropdown option
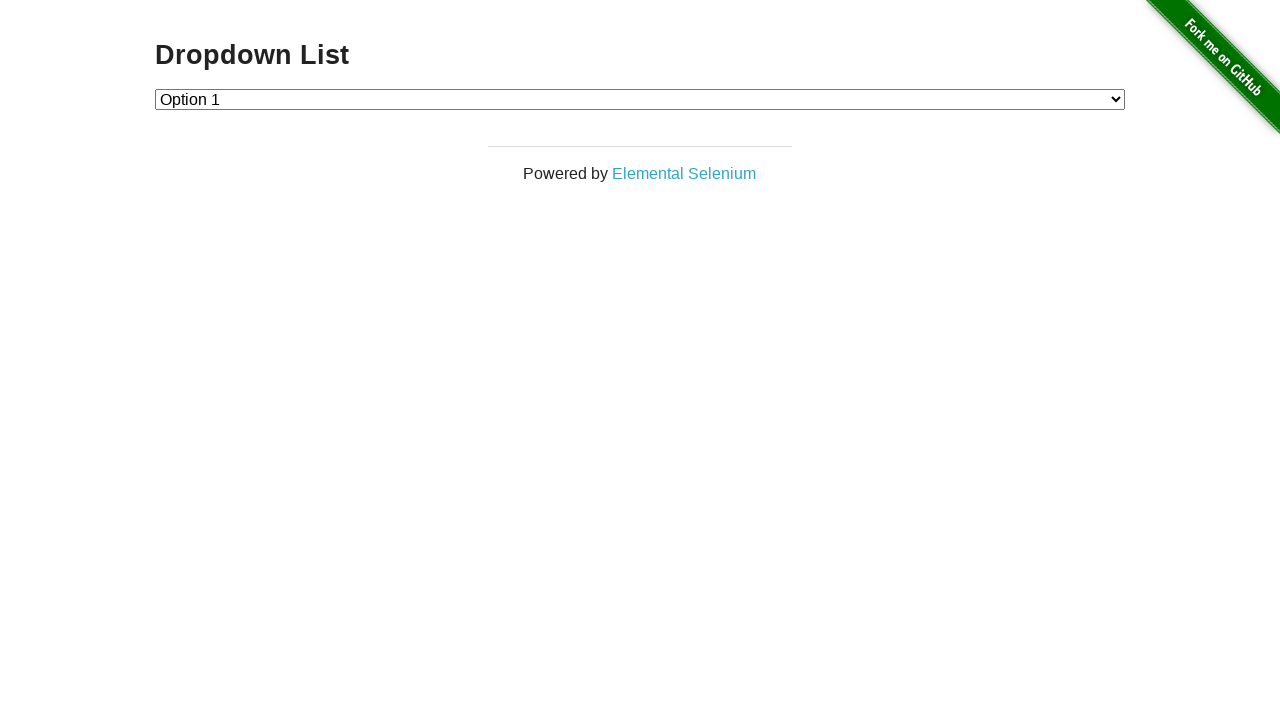

Verified that 'Option 1' is correctly selected
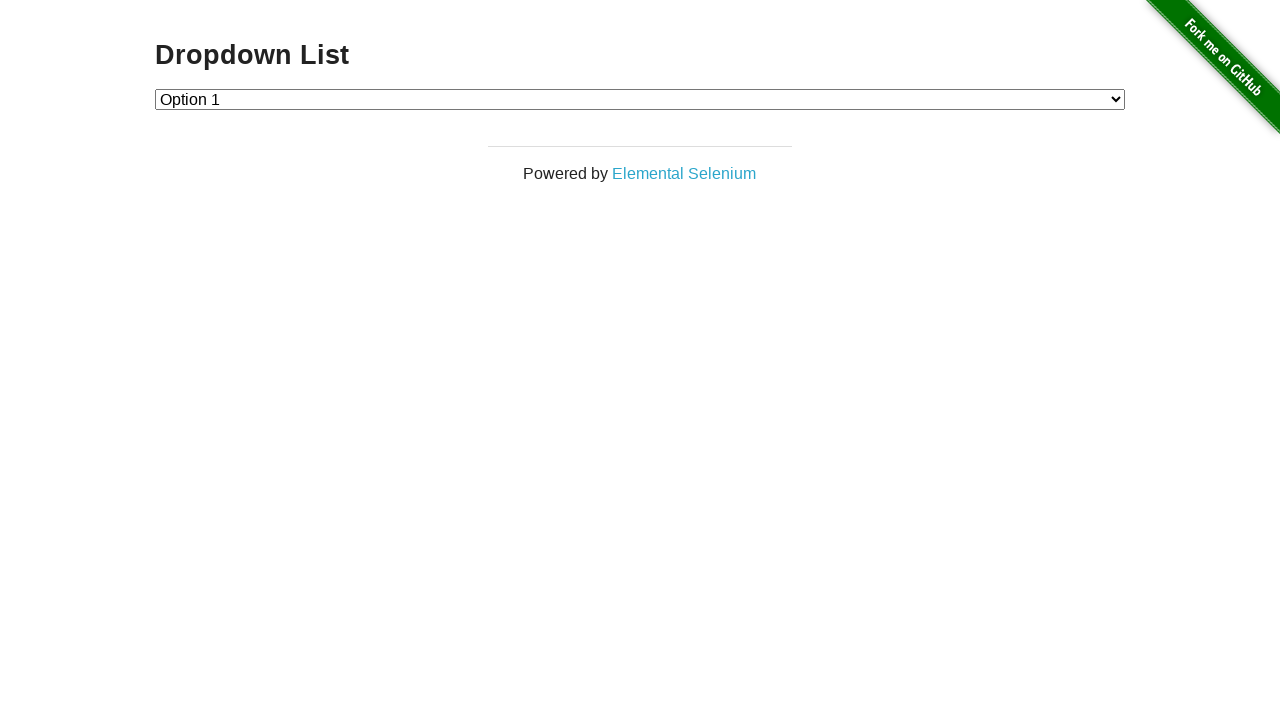

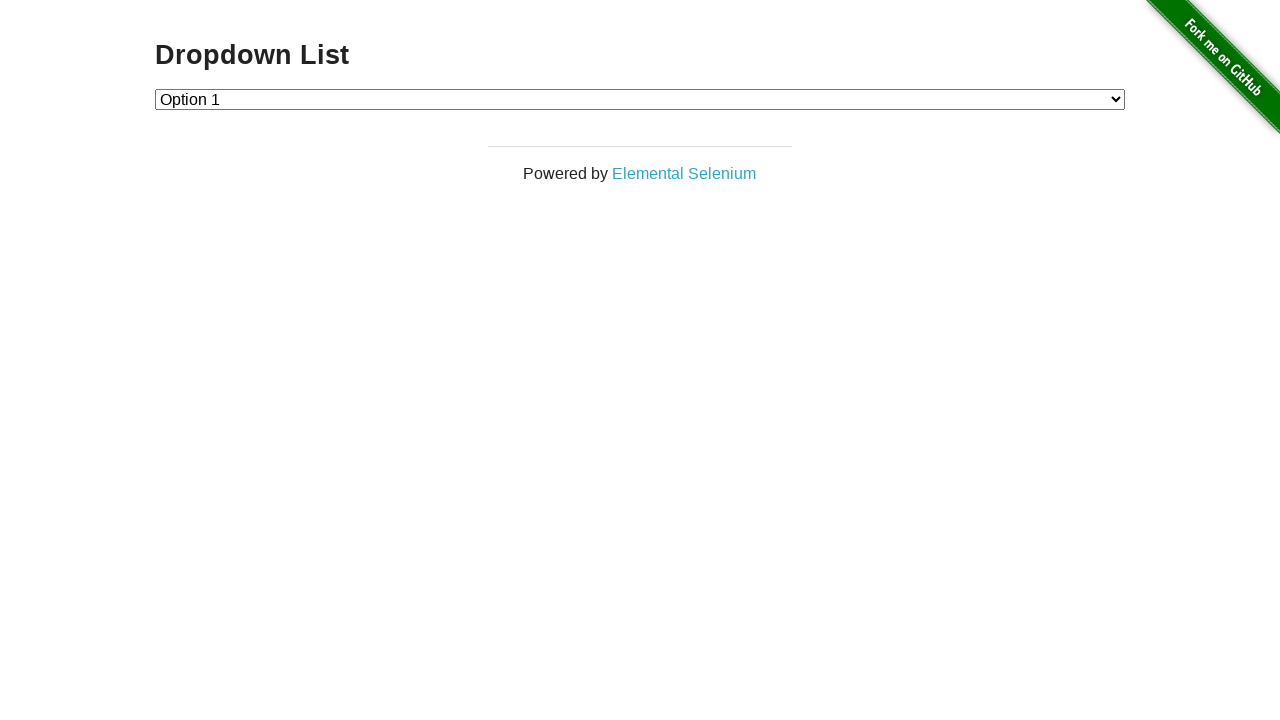